Tests a practice form for locators by navigating through forgot password flow, filling form fields, and then logging in with credentials

Starting URL: https://rahulshettyacademy.com/locatorspractice/

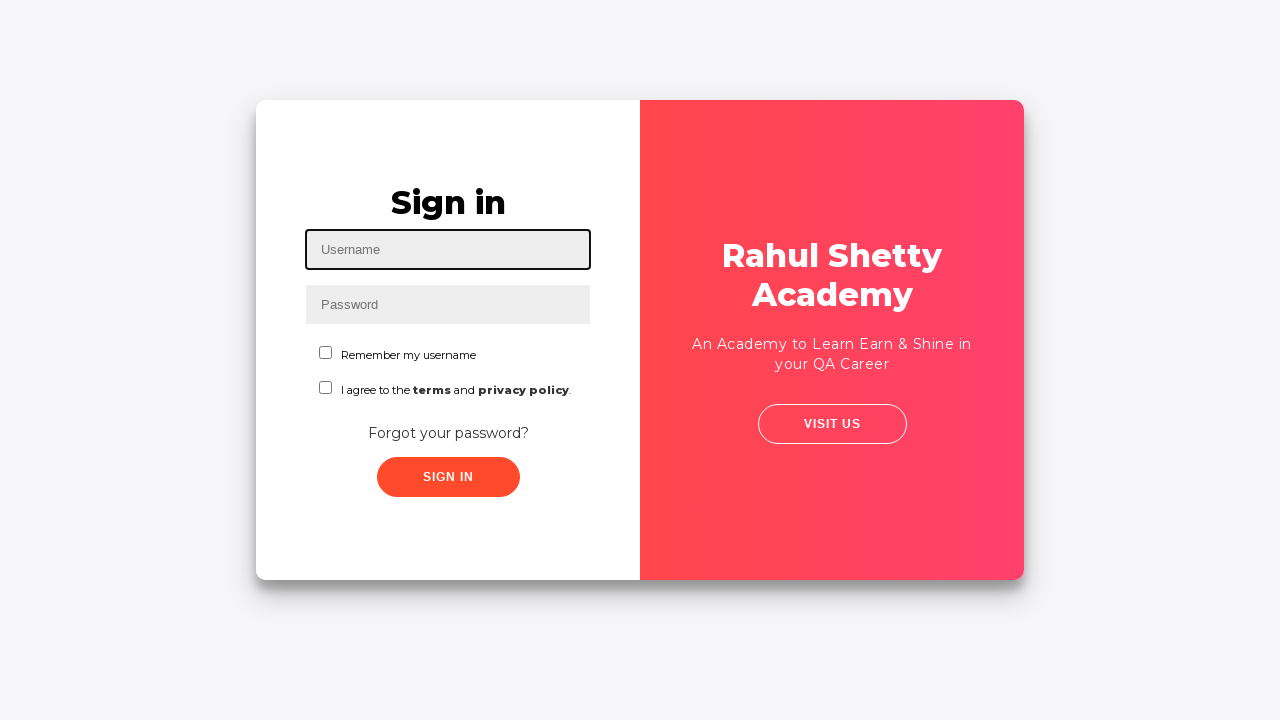

Clicked sign in button without credentials to trigger error at (448, 477) on .signInBtn
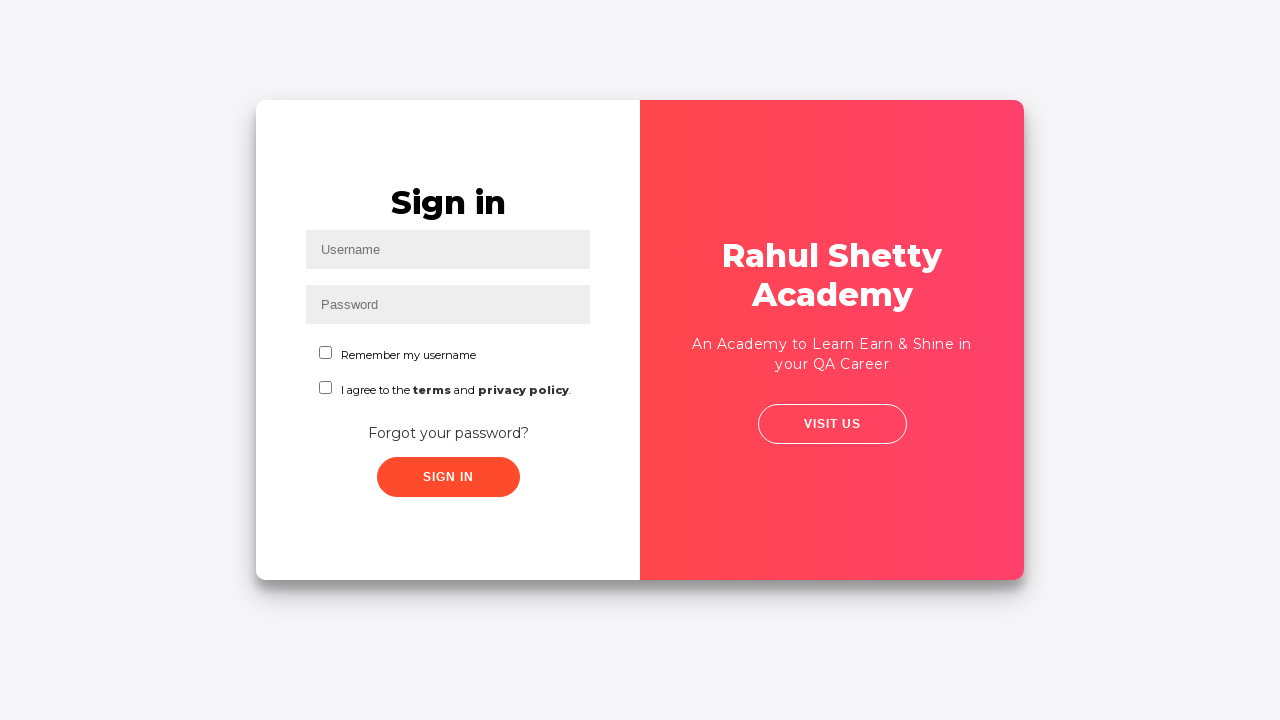

Clicked 'Forgot your password?' link at (448, 433) on text='Forgot your password?'
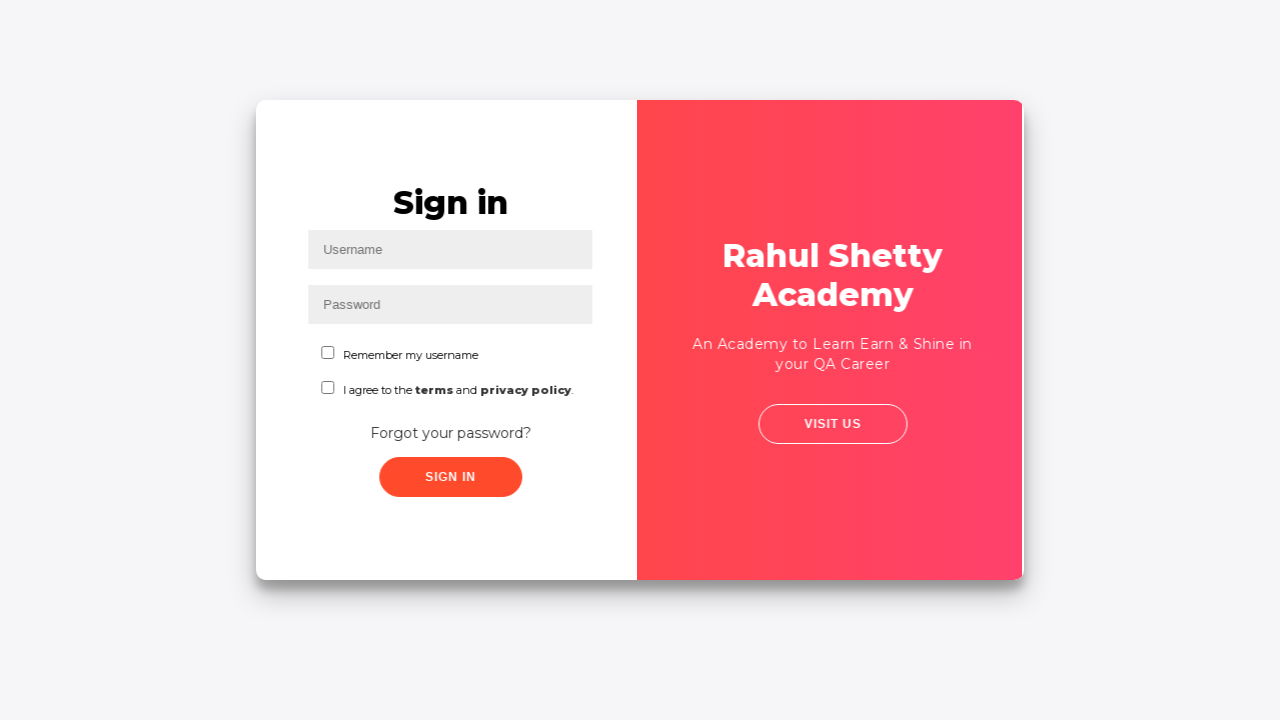

Filled name field with 'Harish' in forgot password form on input[placeholder='Name']
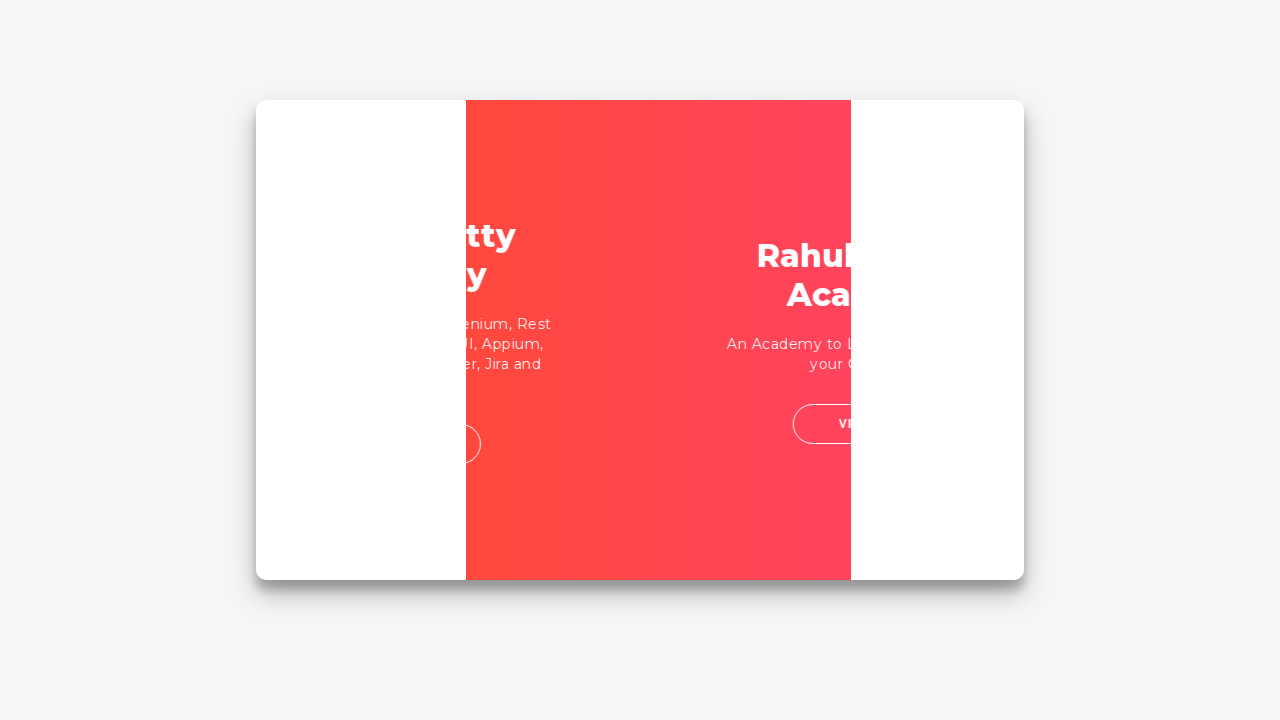

Filled email field with 'testuser@example.com' in forgot password form on input[placeholder='Email']
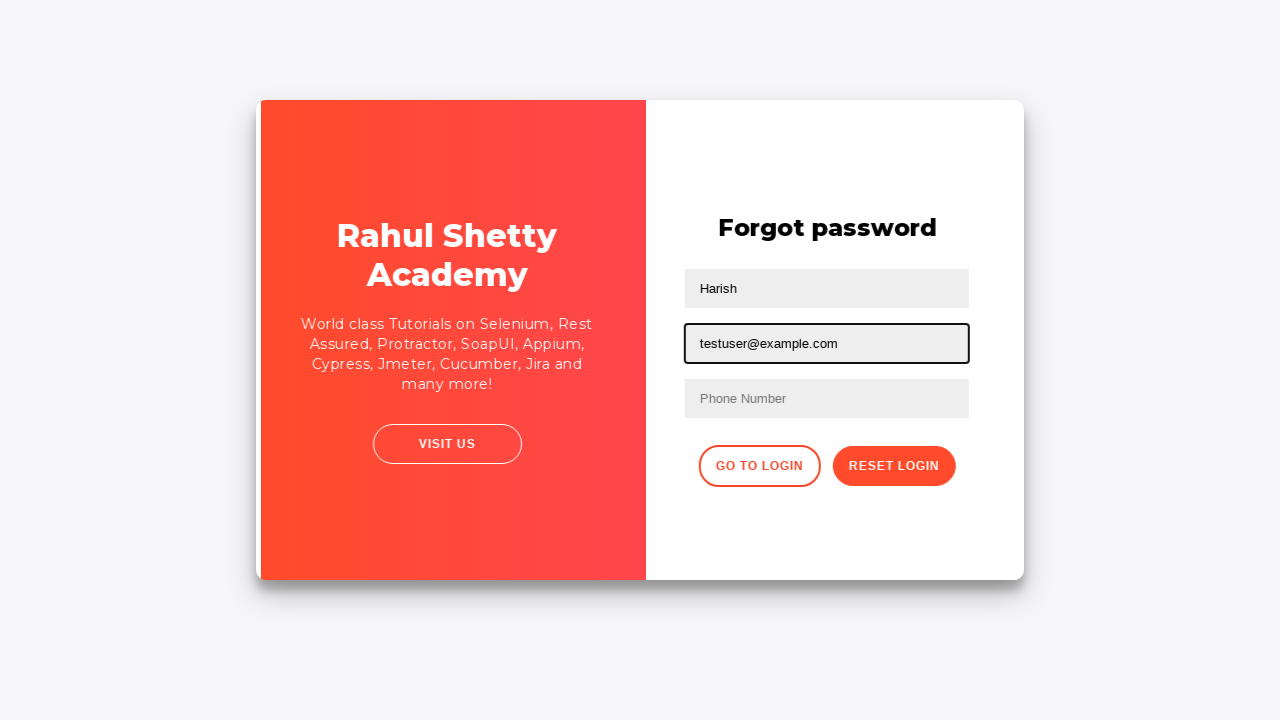

Filled phone number field with '9876543210' in forgot password form on //form//input[3]
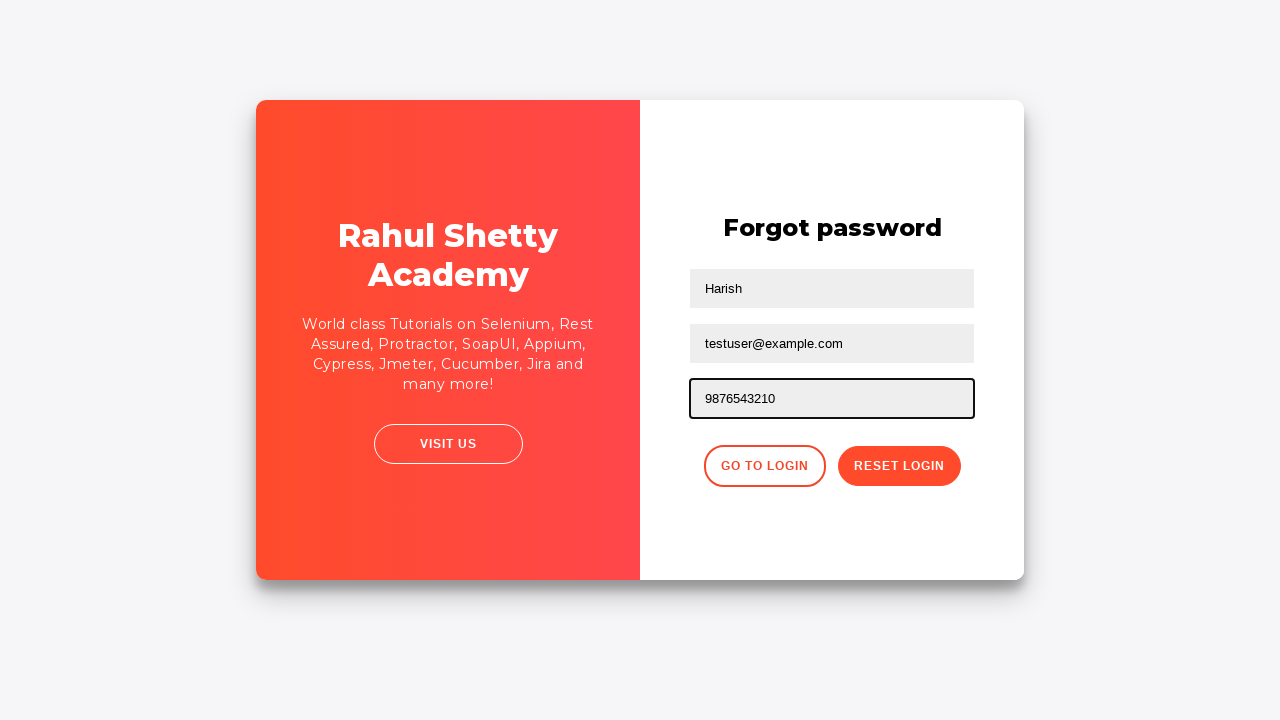

Clicked reset password button at (899, 466) on .reset-pwd-btn
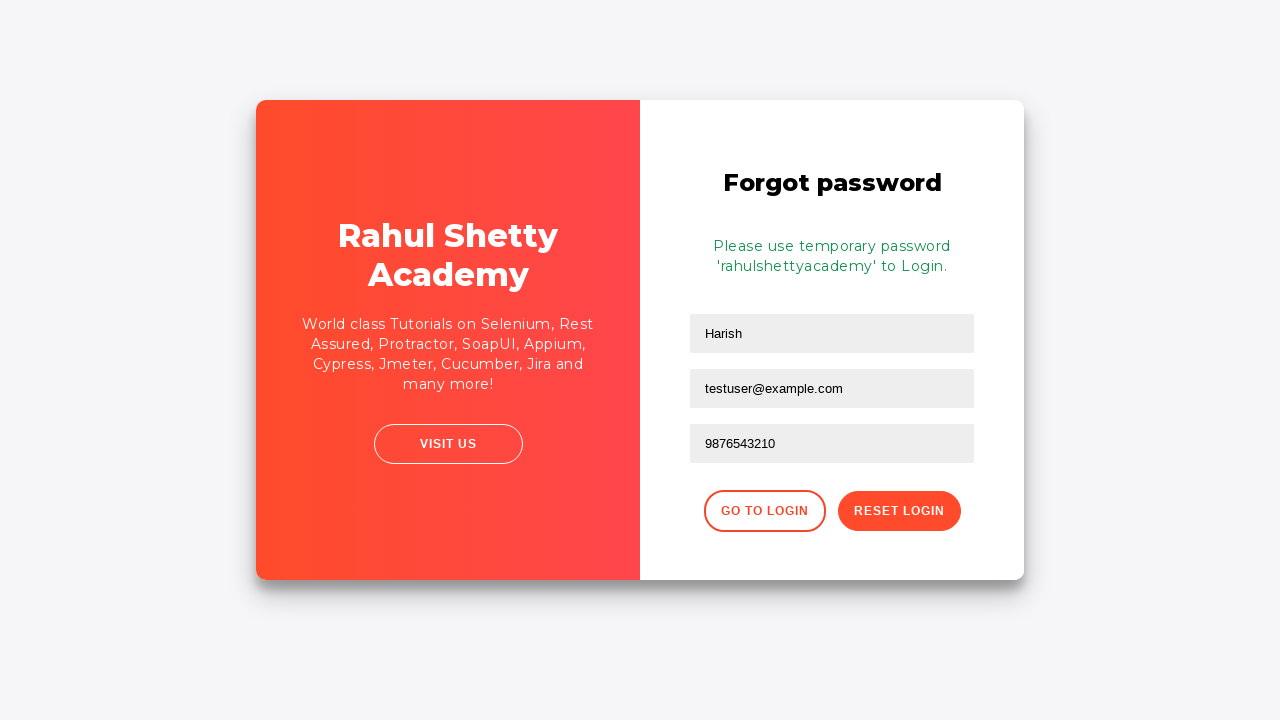

Clicked button to go back to login from forgot password page at (764, 511) on xpath=//div[@class='forgot-pwd-btn-conainer']/button[1]
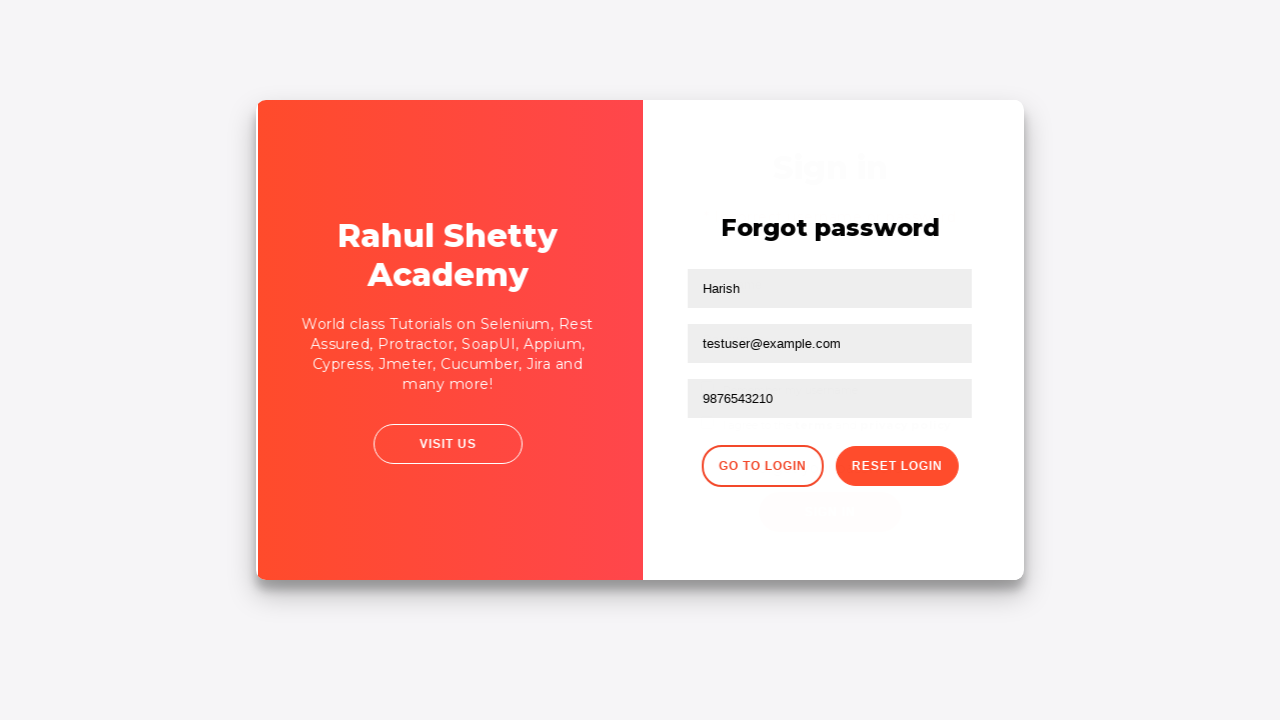

Filled username field with 'Harish' in login form on input#inputUsername
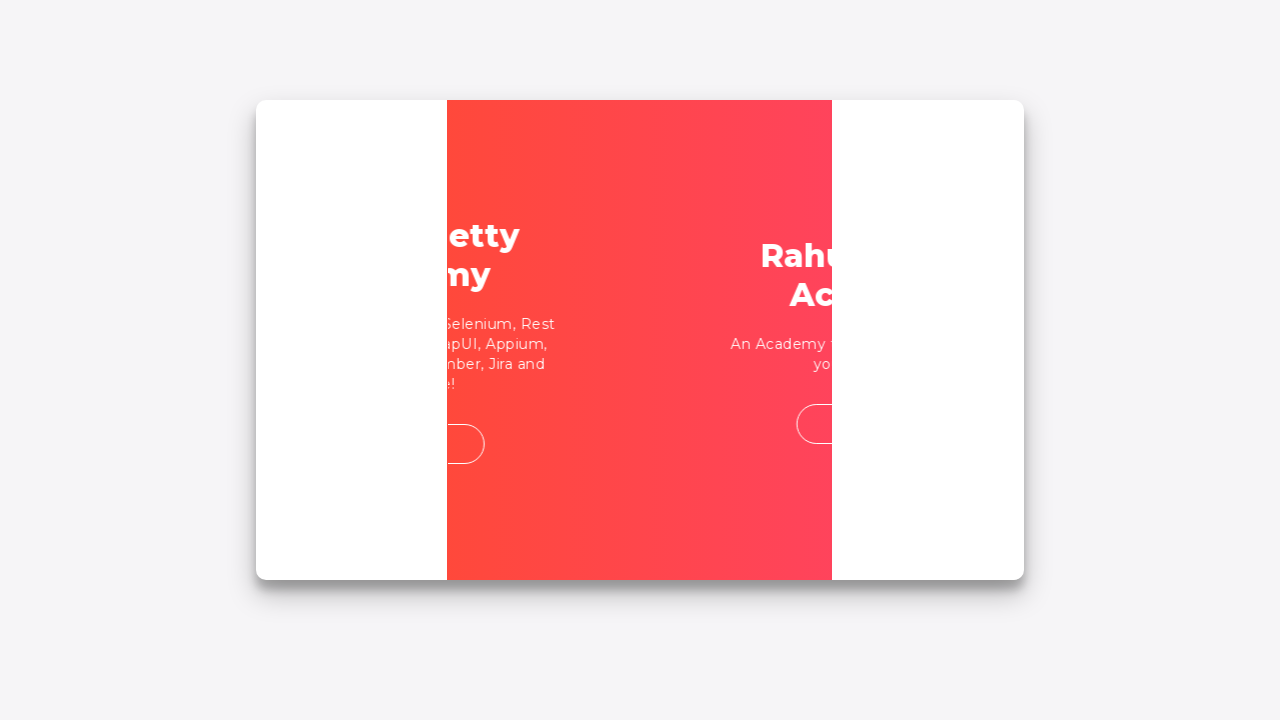

Filled password field with 'rahulshettyacademy' in login form on input[type*='pass']
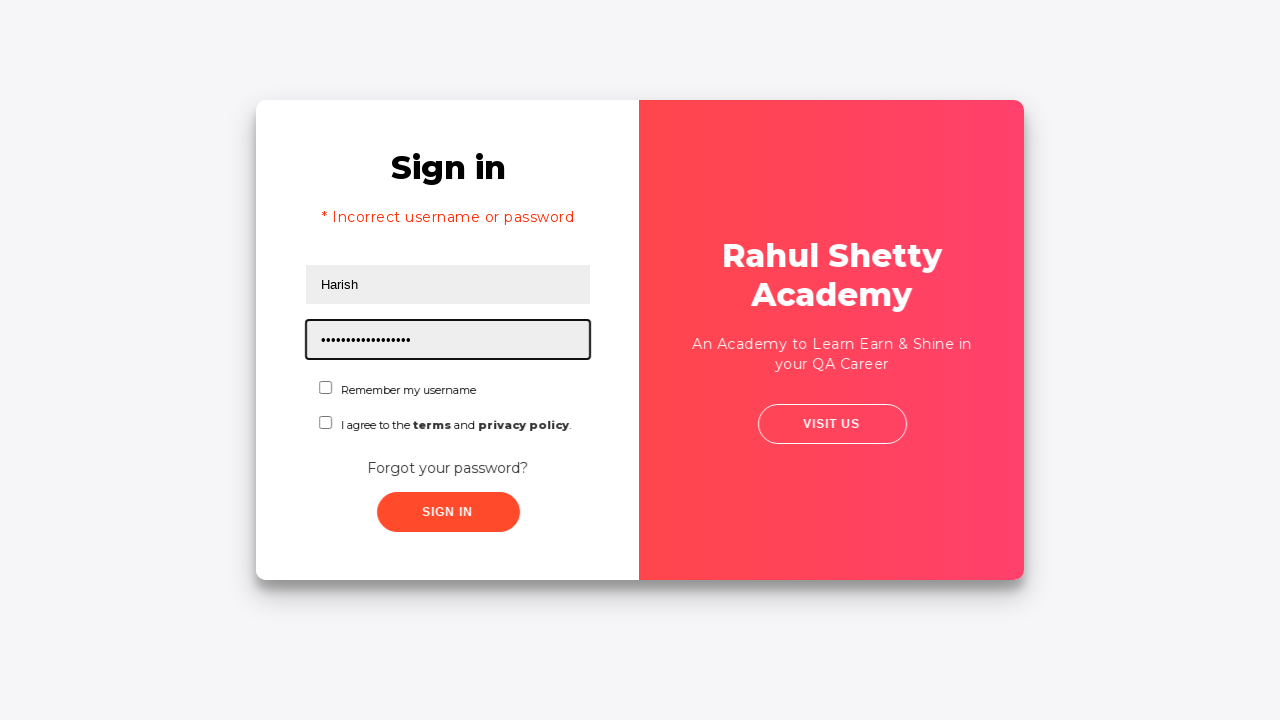

Checked 'Remember me' checkbox at (326, 388) on #chkboxOne
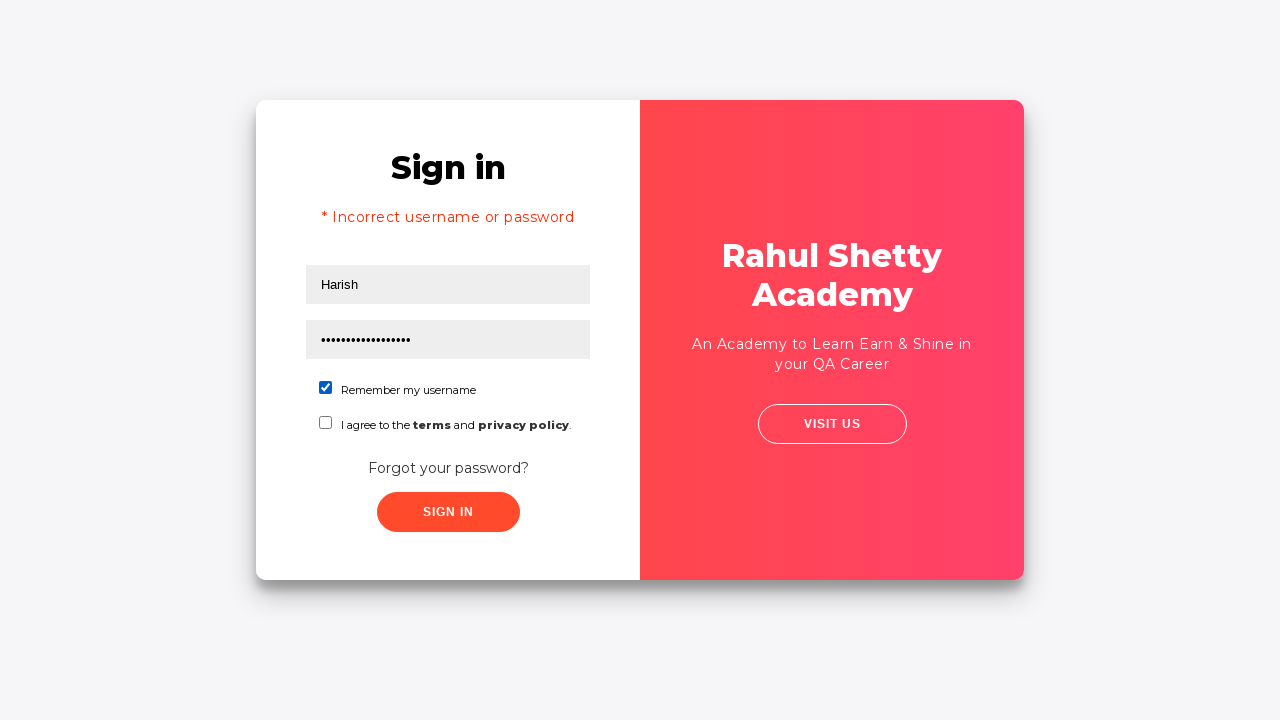

Clicked submit button to log in with credentials at (448, 512) on xpath=//button[contains(@class,'submit')]
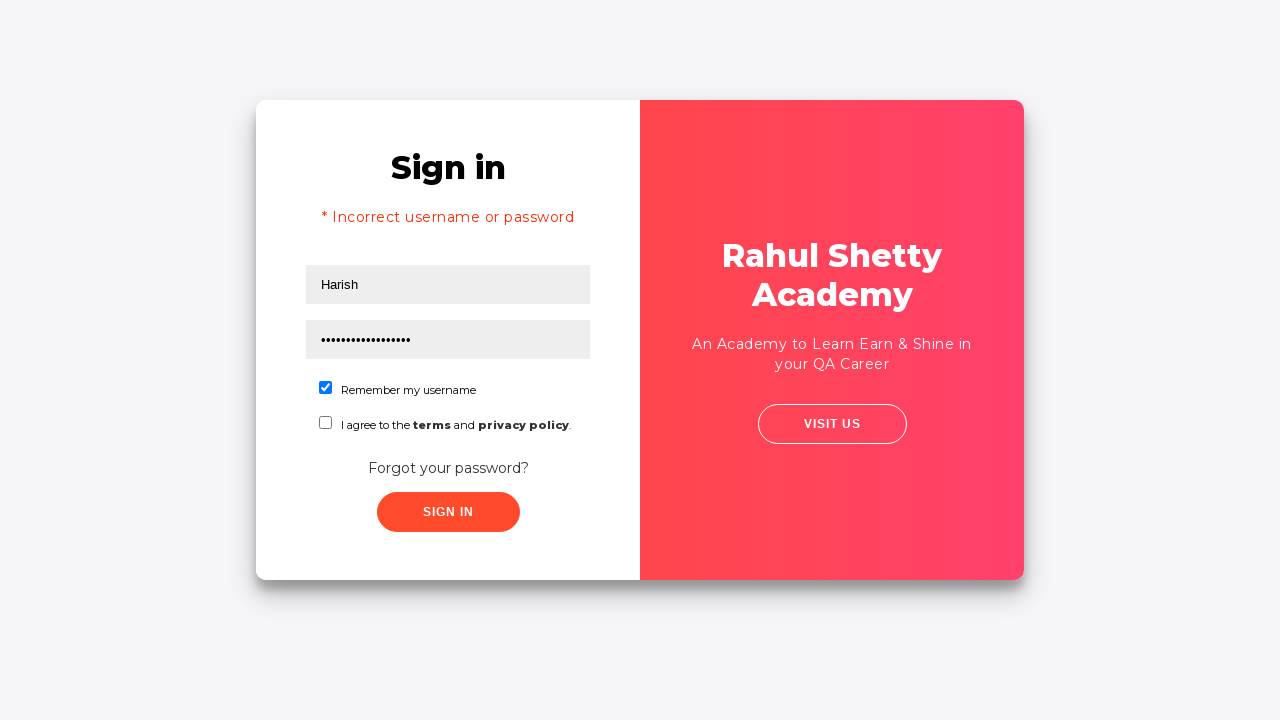

Clicked logout button at (1184, 55) on .logout-btn
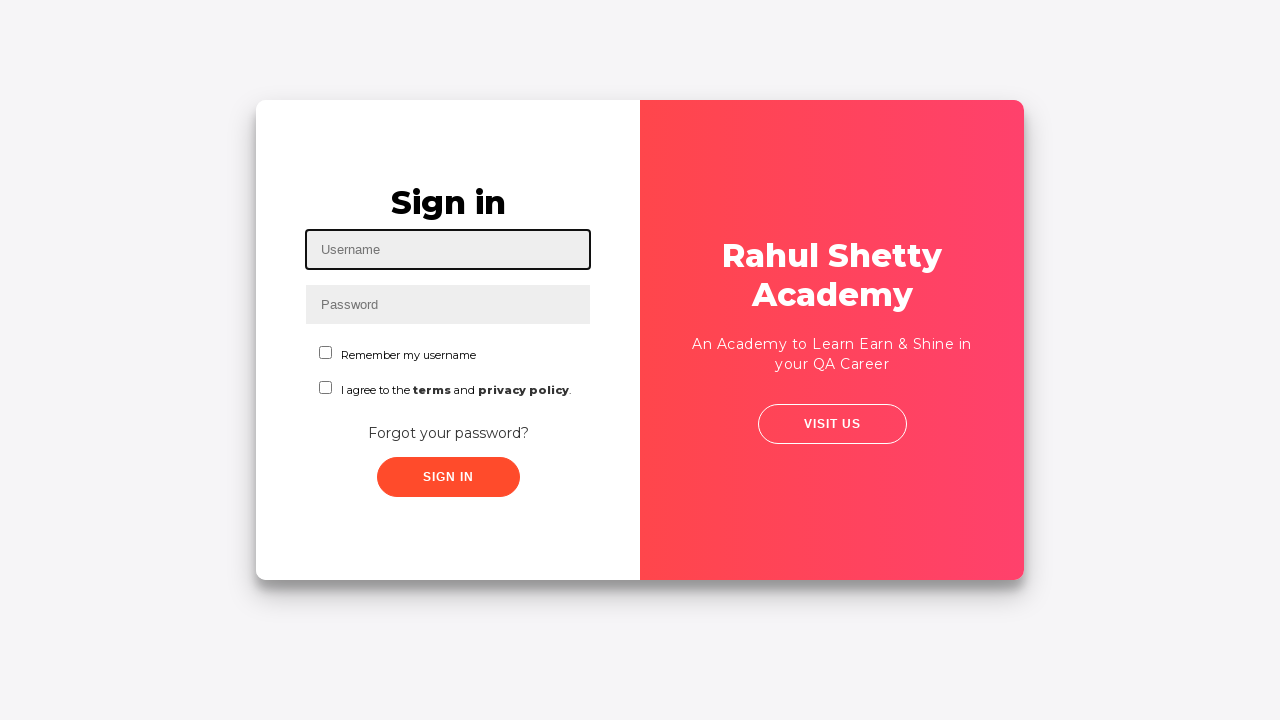

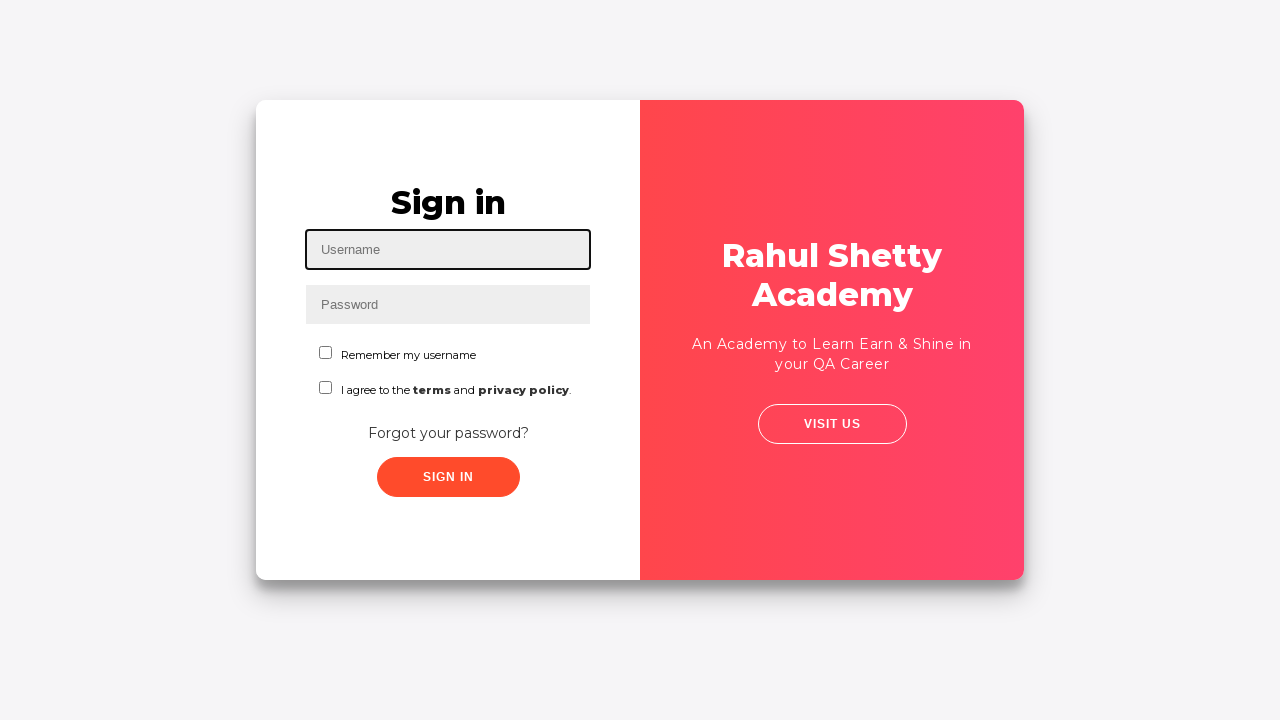